Tests an e-commerce grocery site by searching for products containing "ca", verifying 4 products are displayed, adding items to cart including Cashews, and verifying the brand logo text.

Starting URL: https://rahulshettyacademy.com/seleniumPractise/#/

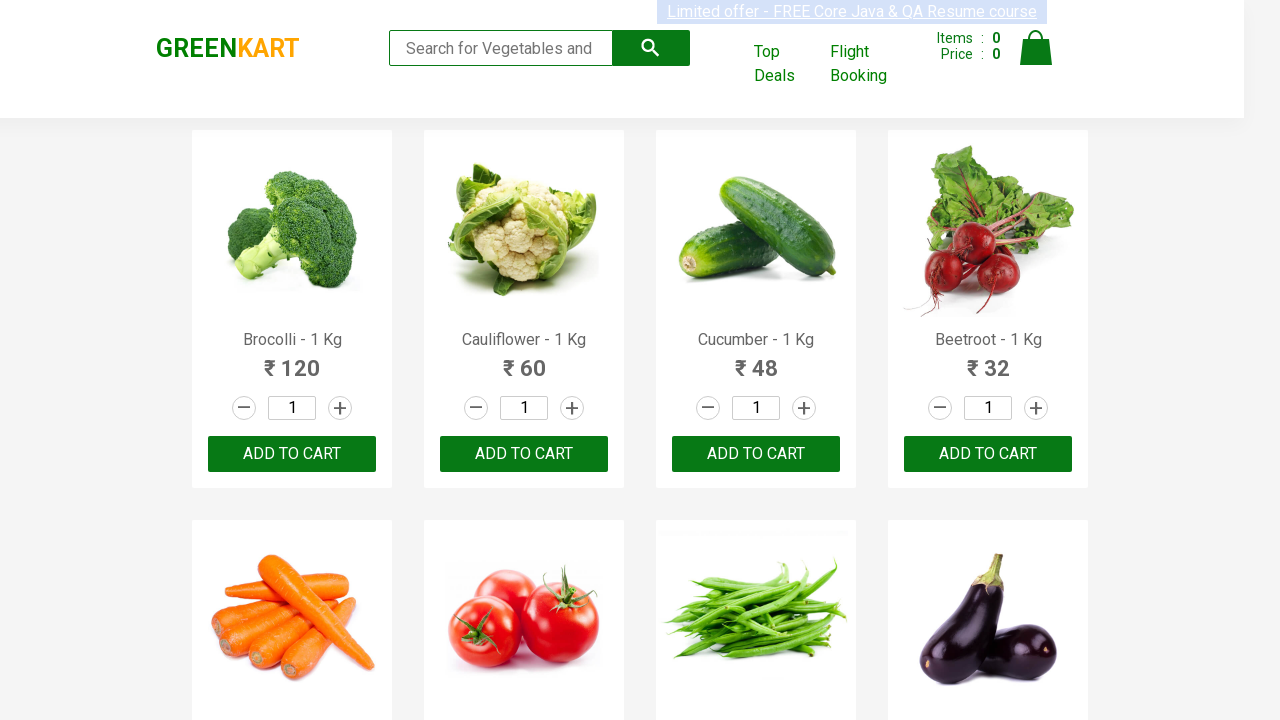

Typed 'ca' in search box to filter products on .search-keyword
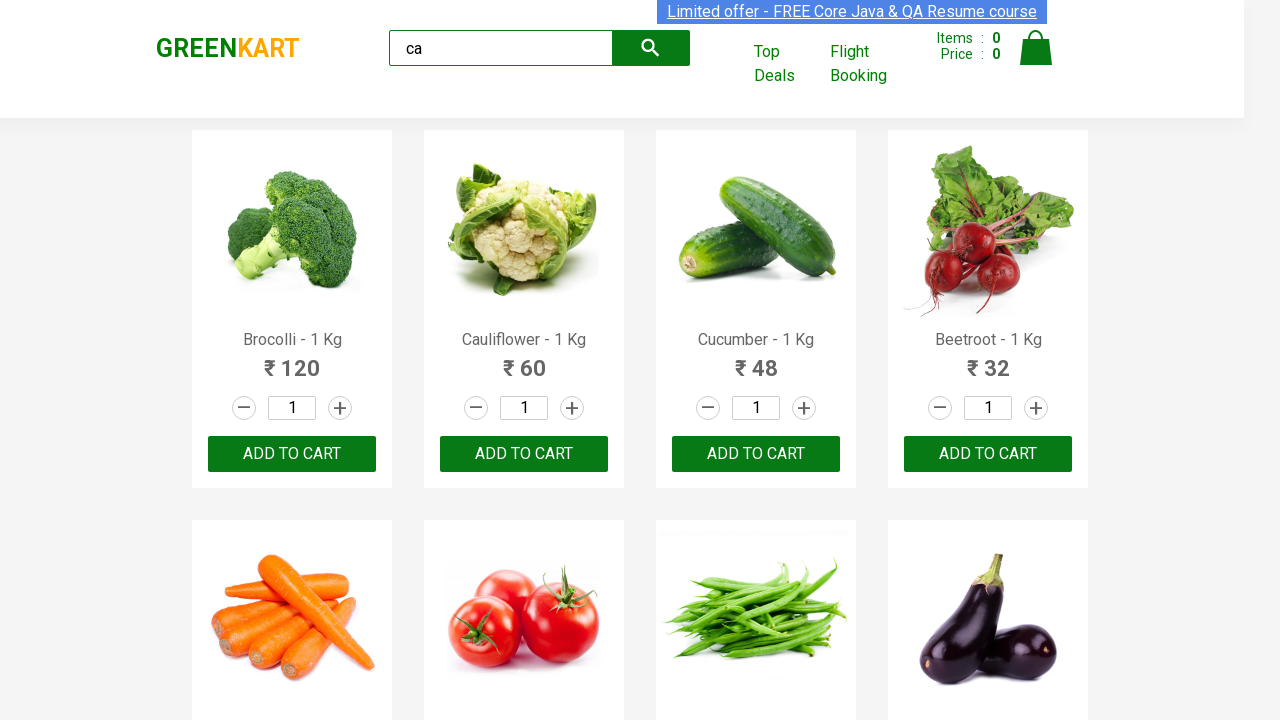

Waited 2 seconds for search results to load
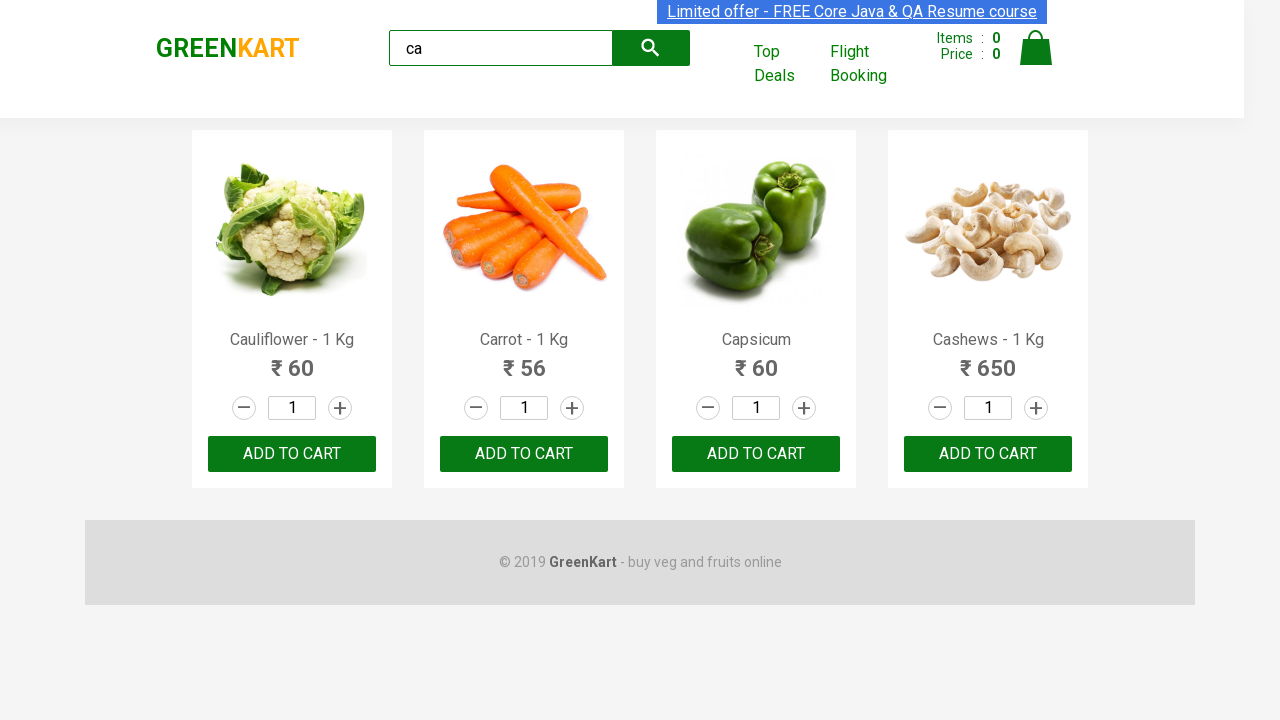

Waited for visible products to appear
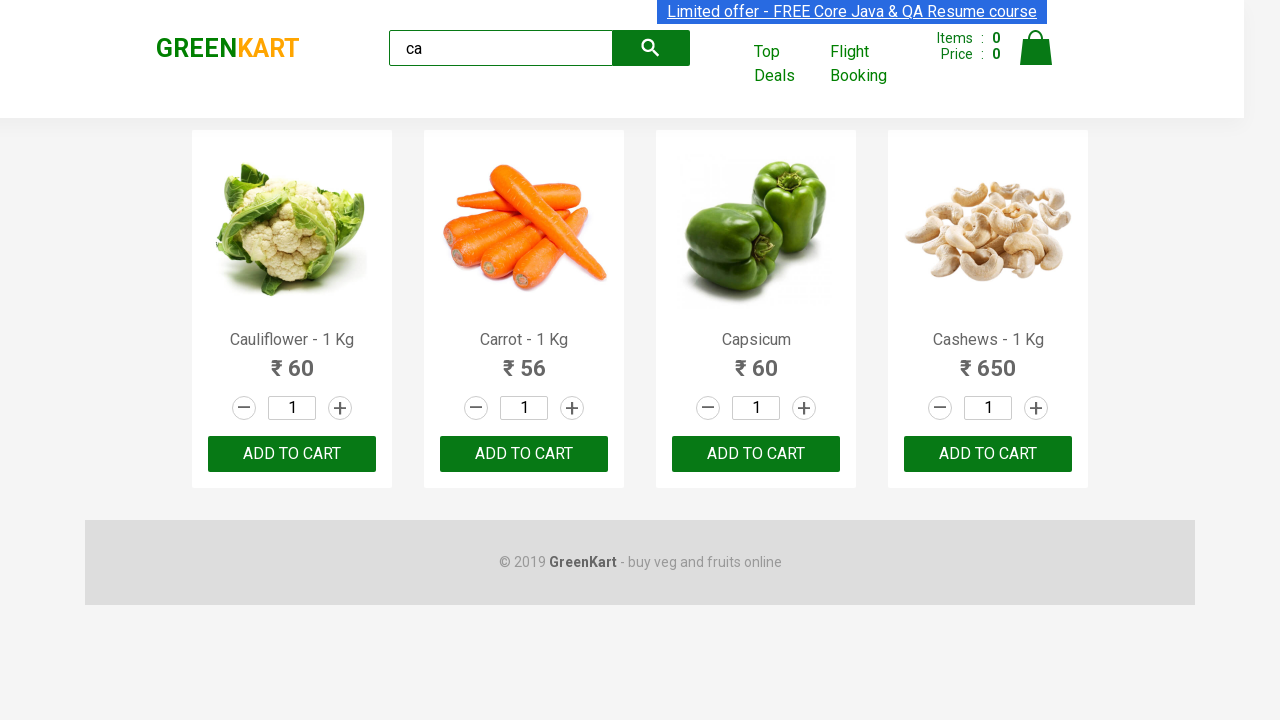

Verified that 4 products are displayed with search term 'ca'
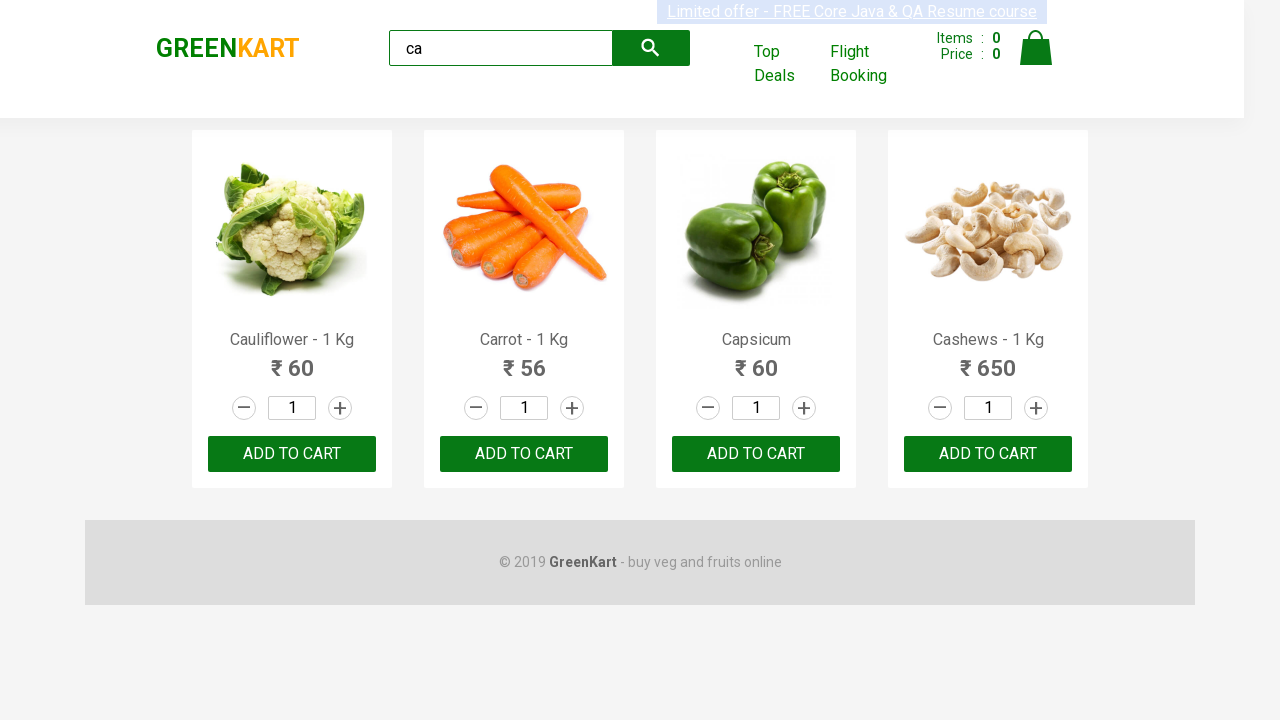

Clicked ADD TO CART on the second product at (524, 454) on .products .product >> nth=1 >> text=ADD TO CART
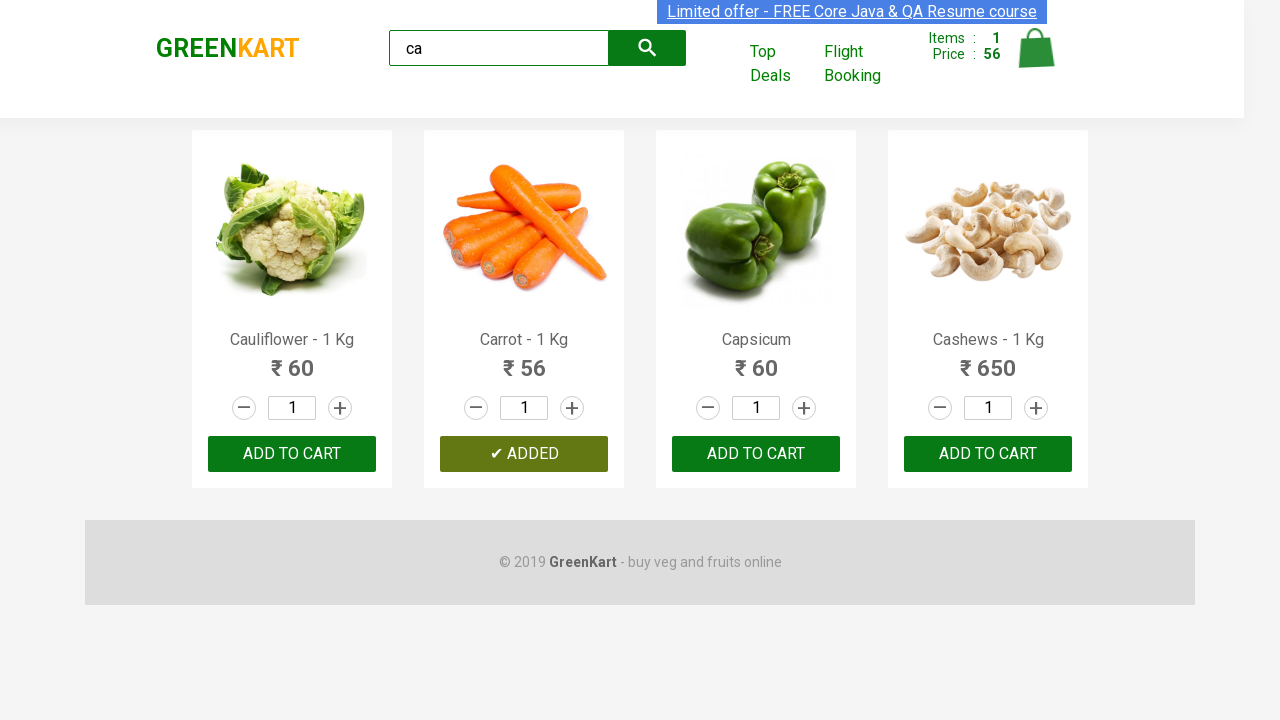

Found and clicked ADD TO CART on Cashews product at (988, 454) on .products .product >> nth=3 >> button
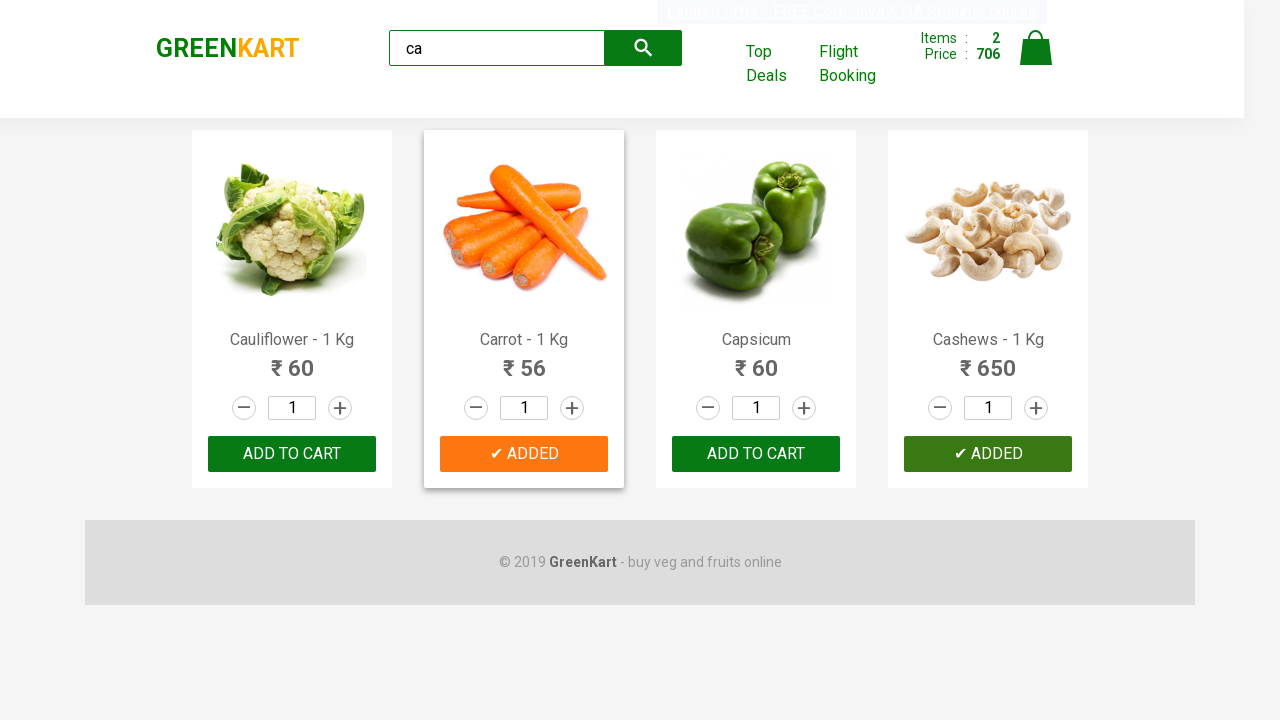

Verified brand logo text is 'GREENKART'
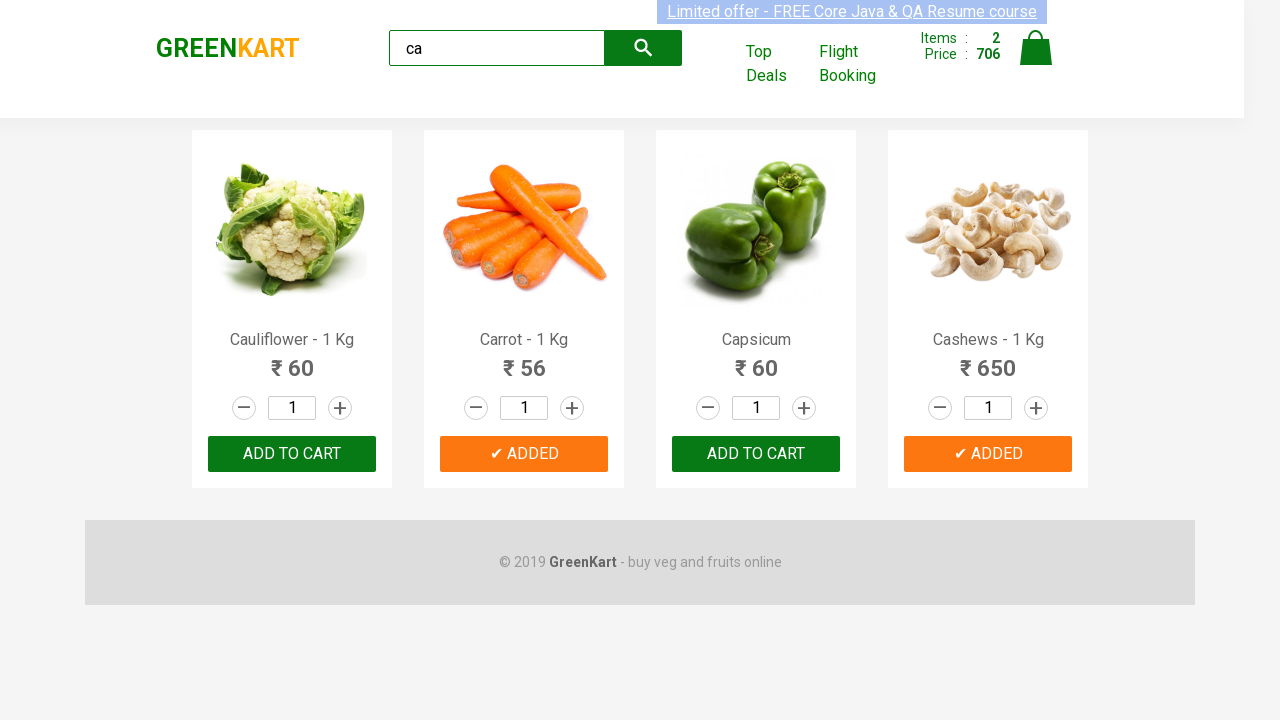

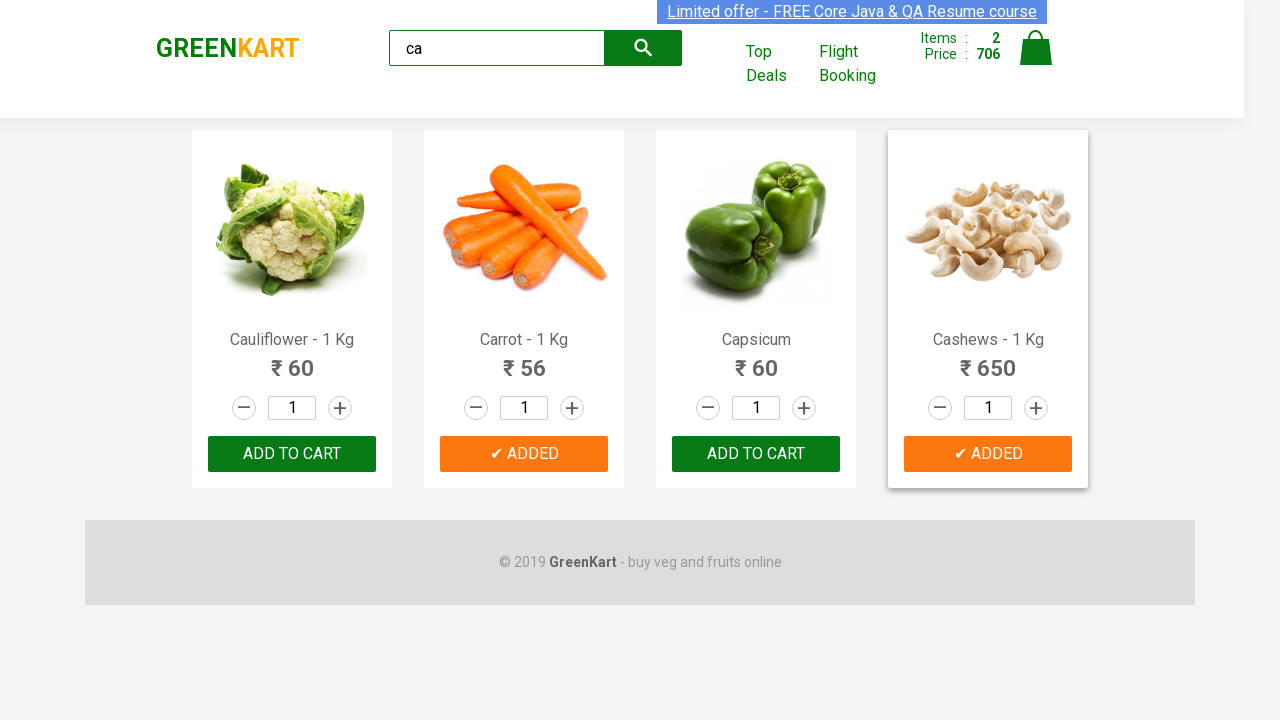